Tests window handling by opening Gmail help page in a new window, switching between windows, and clicking the Community link

Starting URL: http://gmail.com

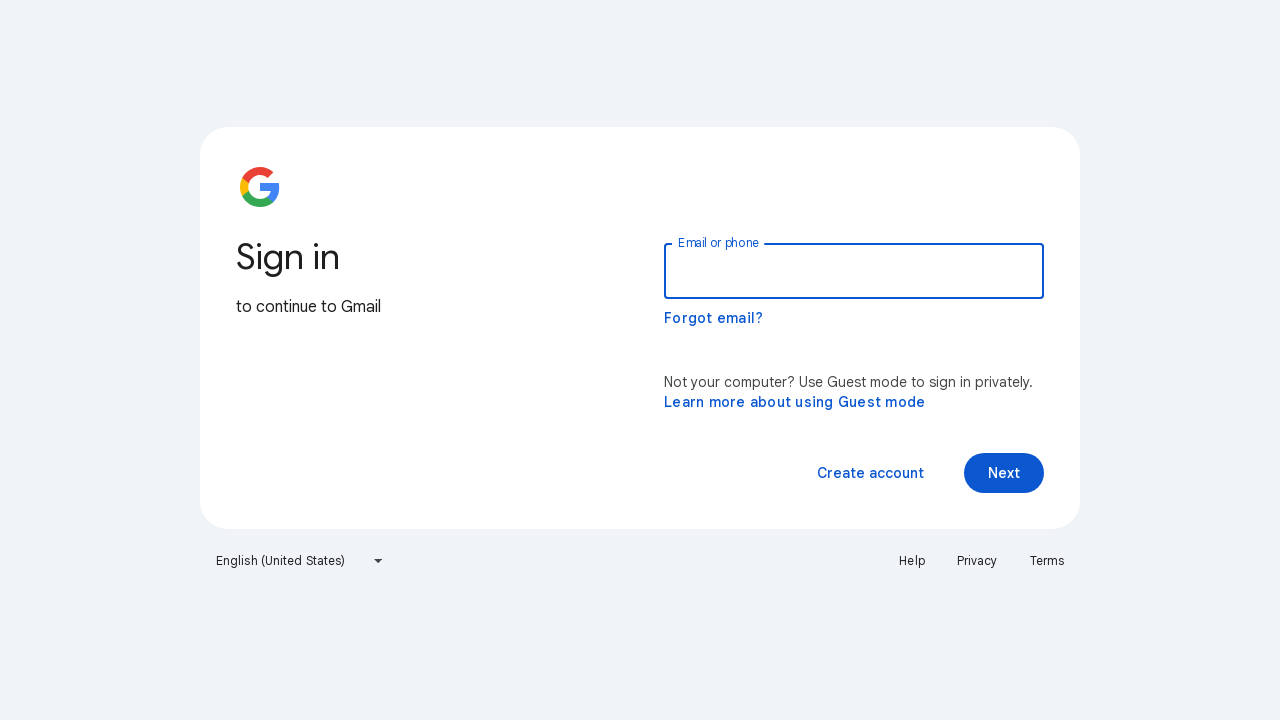

Clicked Help link to open new window at (912, 561) on text=Help
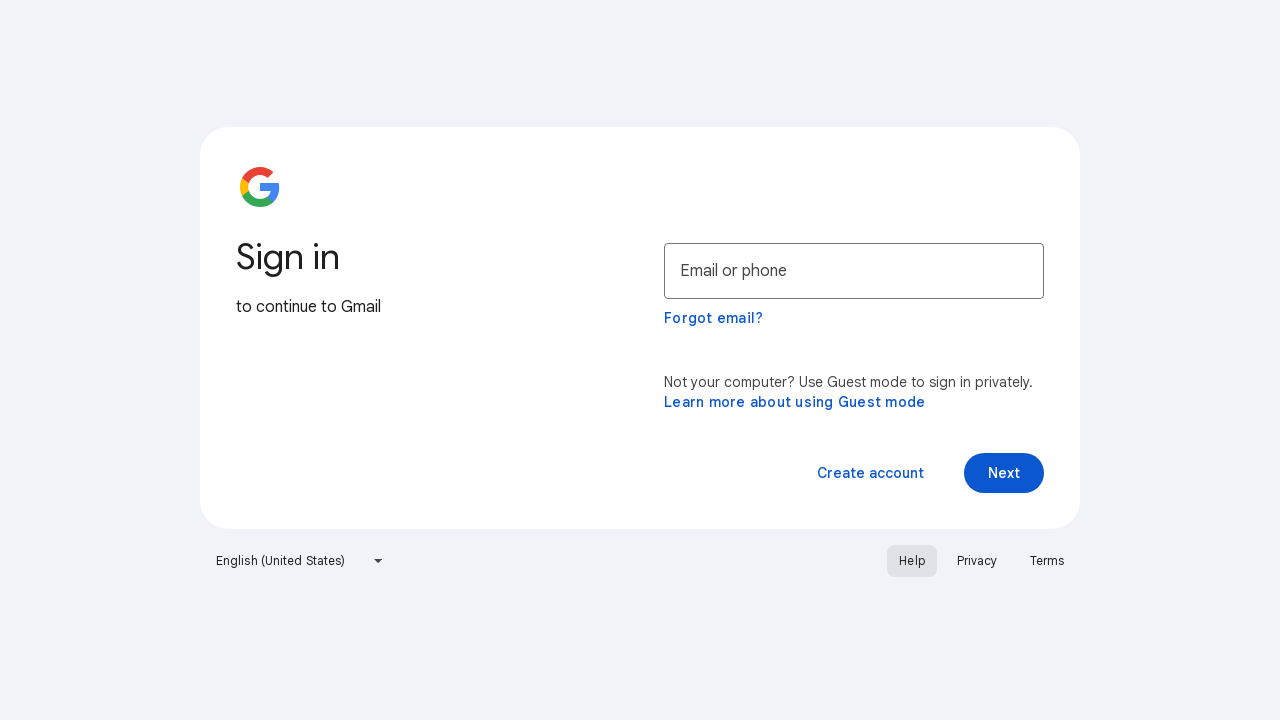

New help page window opened
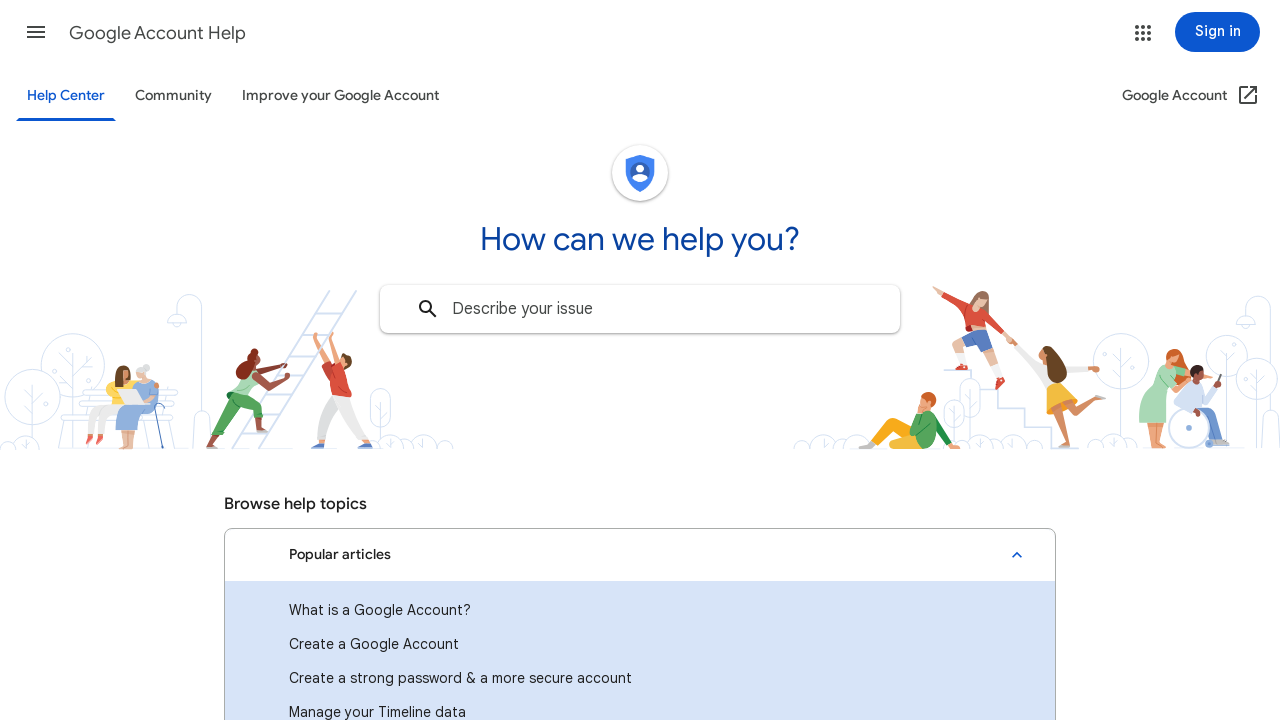

Clicked Community link on help page at (174, 96) on text=Community
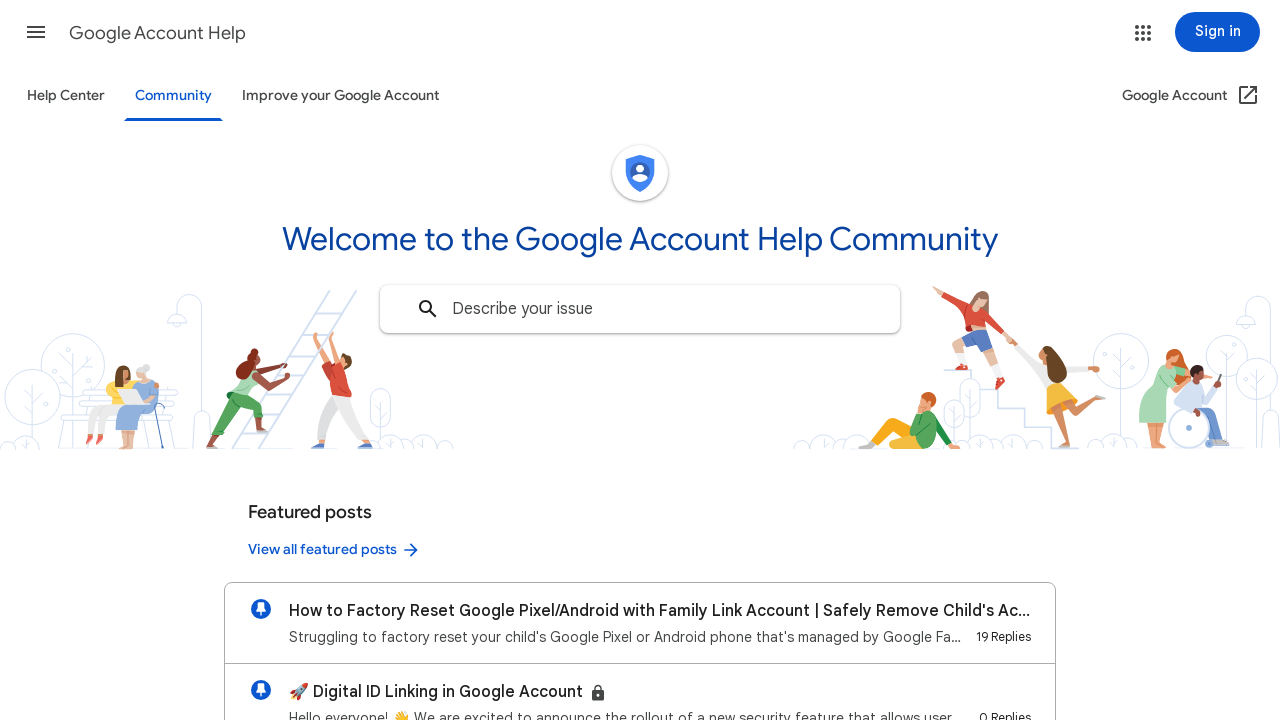

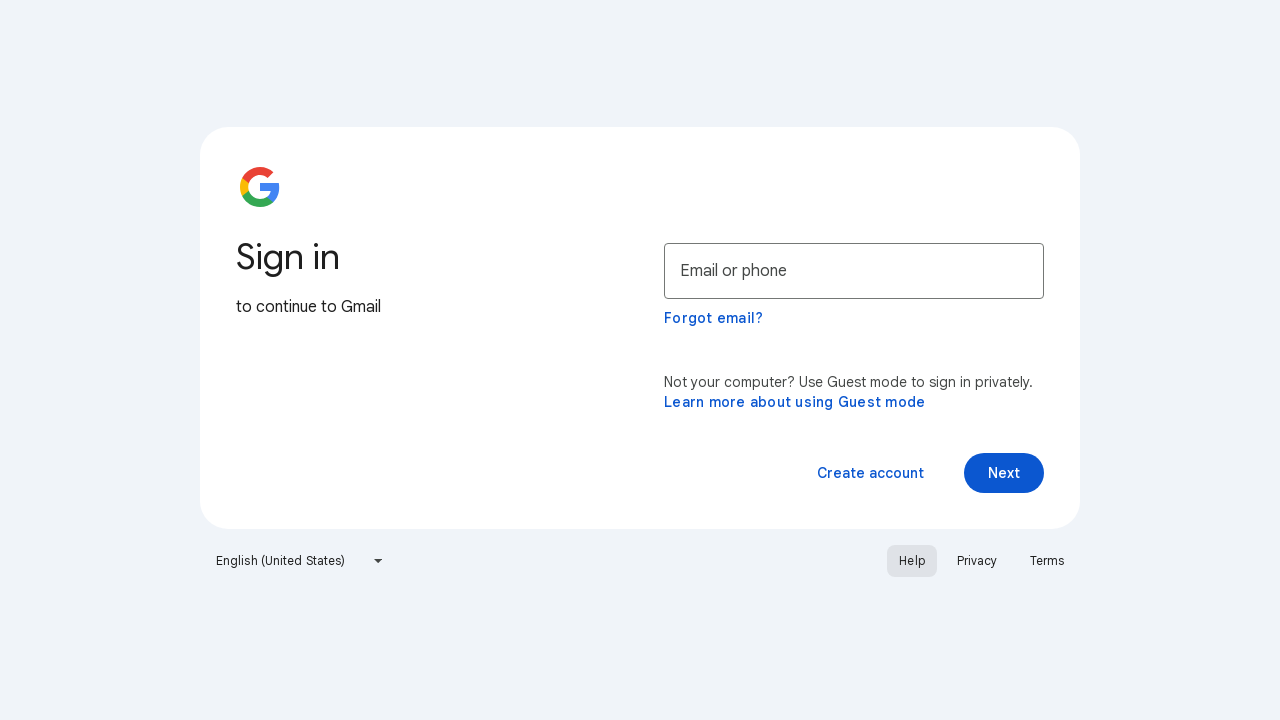